Tests the slow calculator by setting a 45-second delay, performing the calculation 7+8, and verifying the result displays 15 after the delay.

Starting URL: https://bonigarcia.dev/selenium-webdriver-java/slow-calculator.html

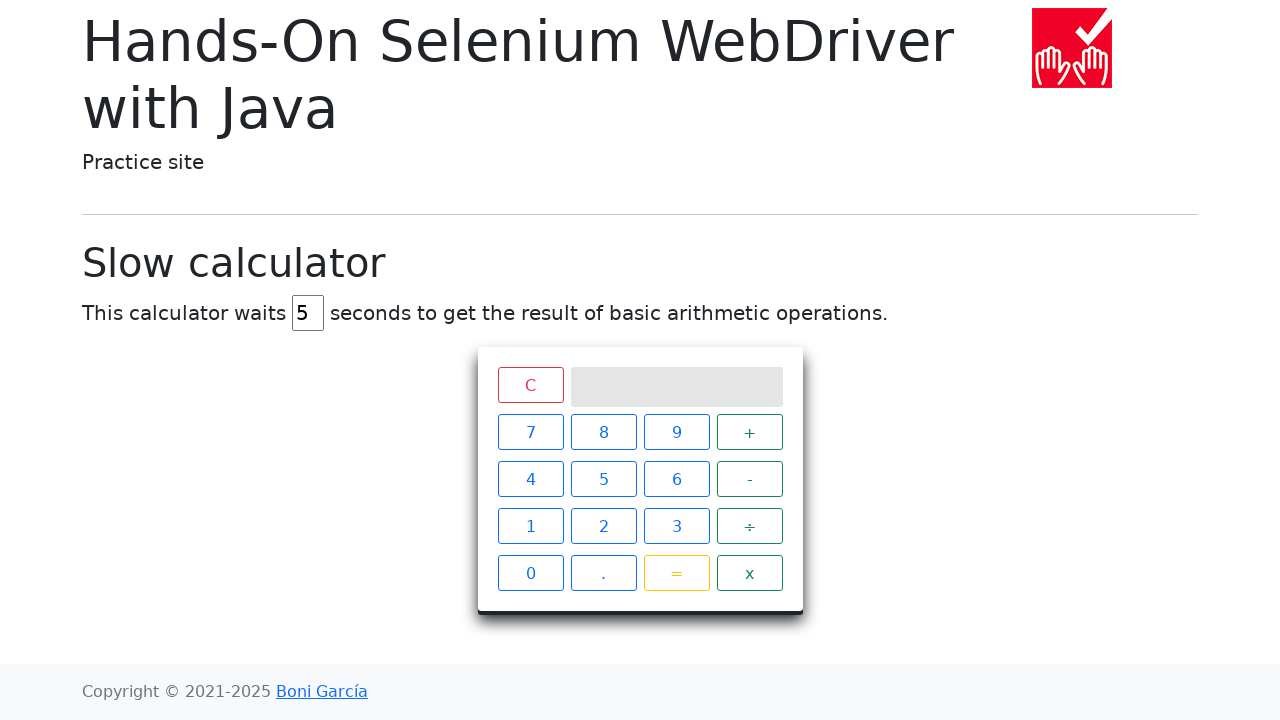

Set calculator delay to 45 seconds on #delay
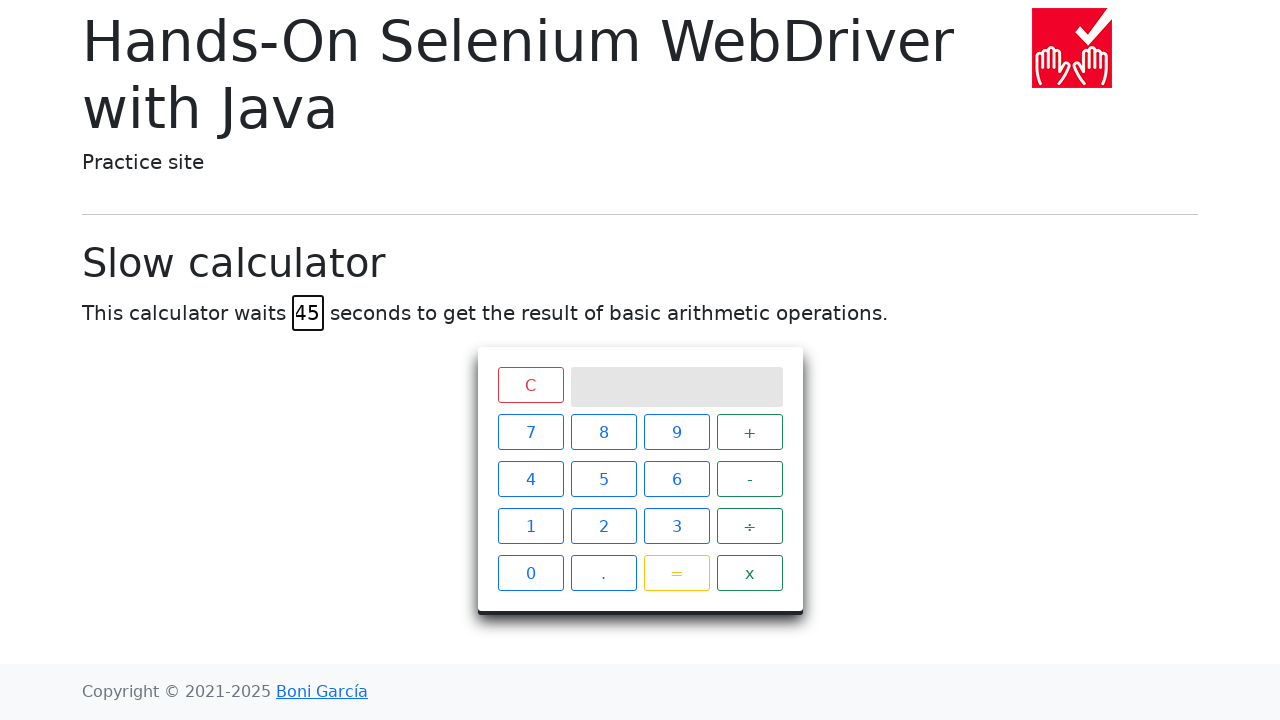

Clicked button 7 at (530, 432) on xpath=//span[text()='7']
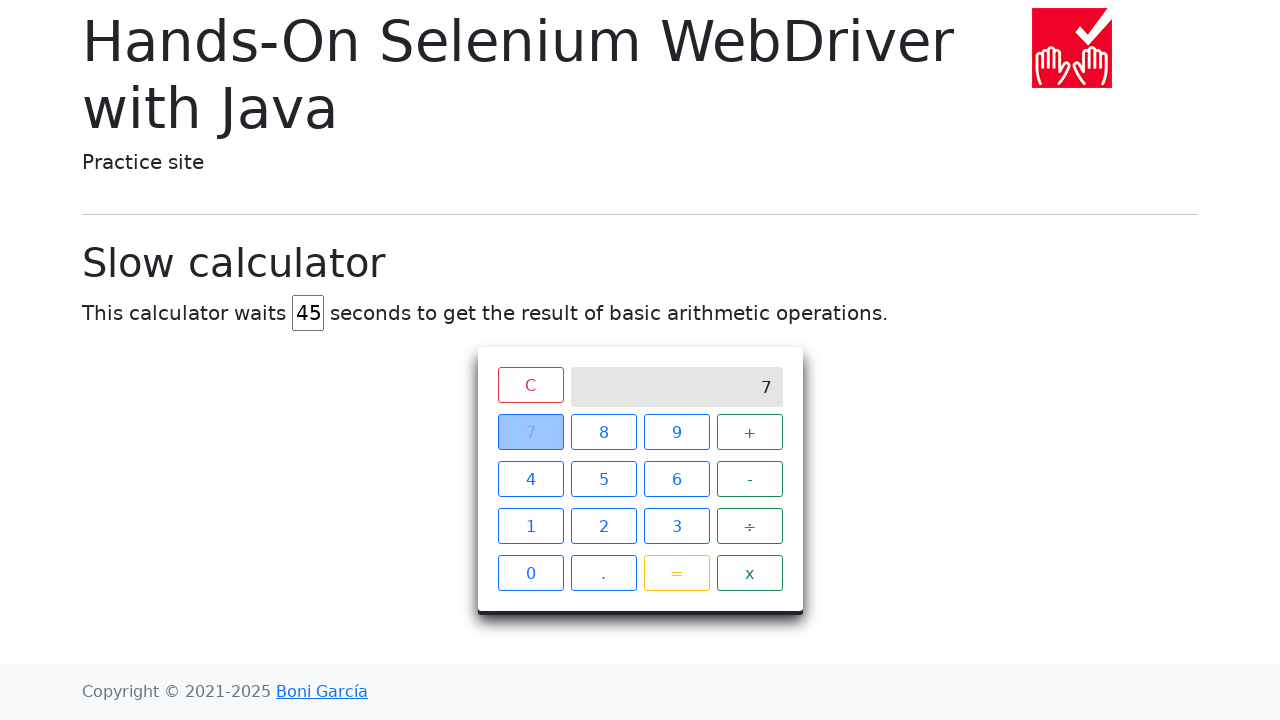

Clicked button + at (750, 432) on xpath=//span[text()='+']
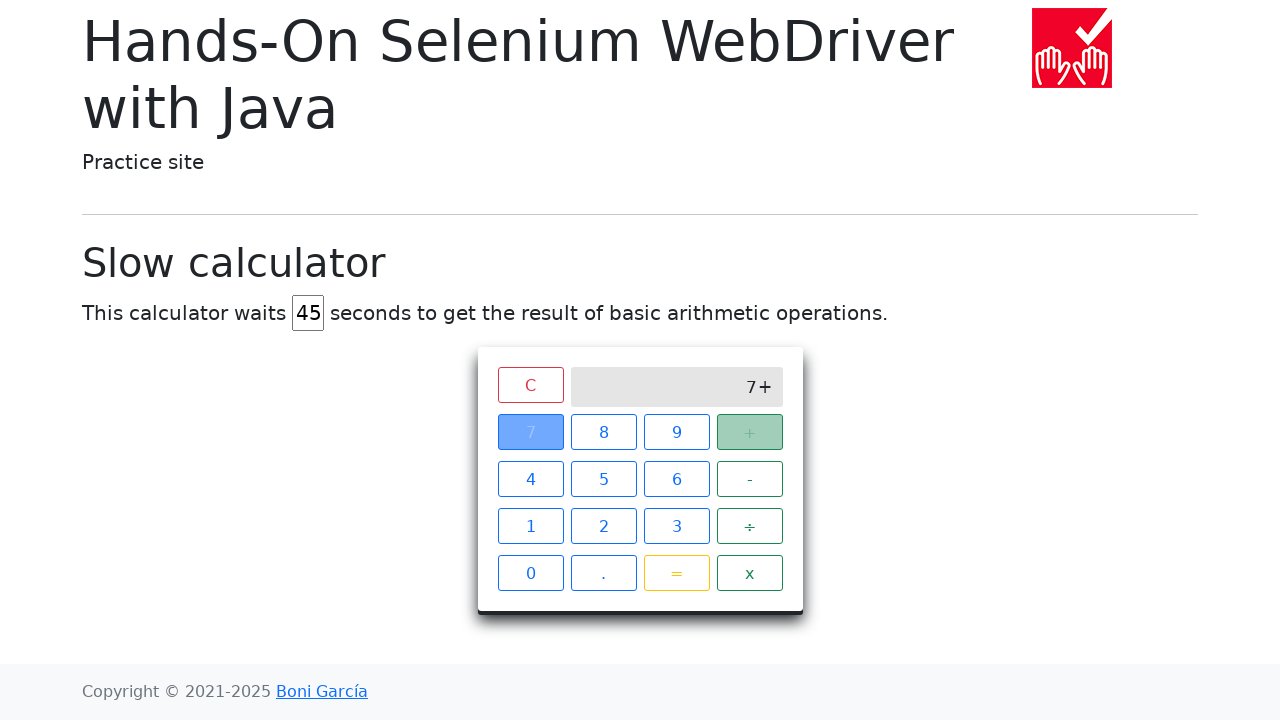

Clicked button 8 at (604, 432) on xpath=//span[text()='8']
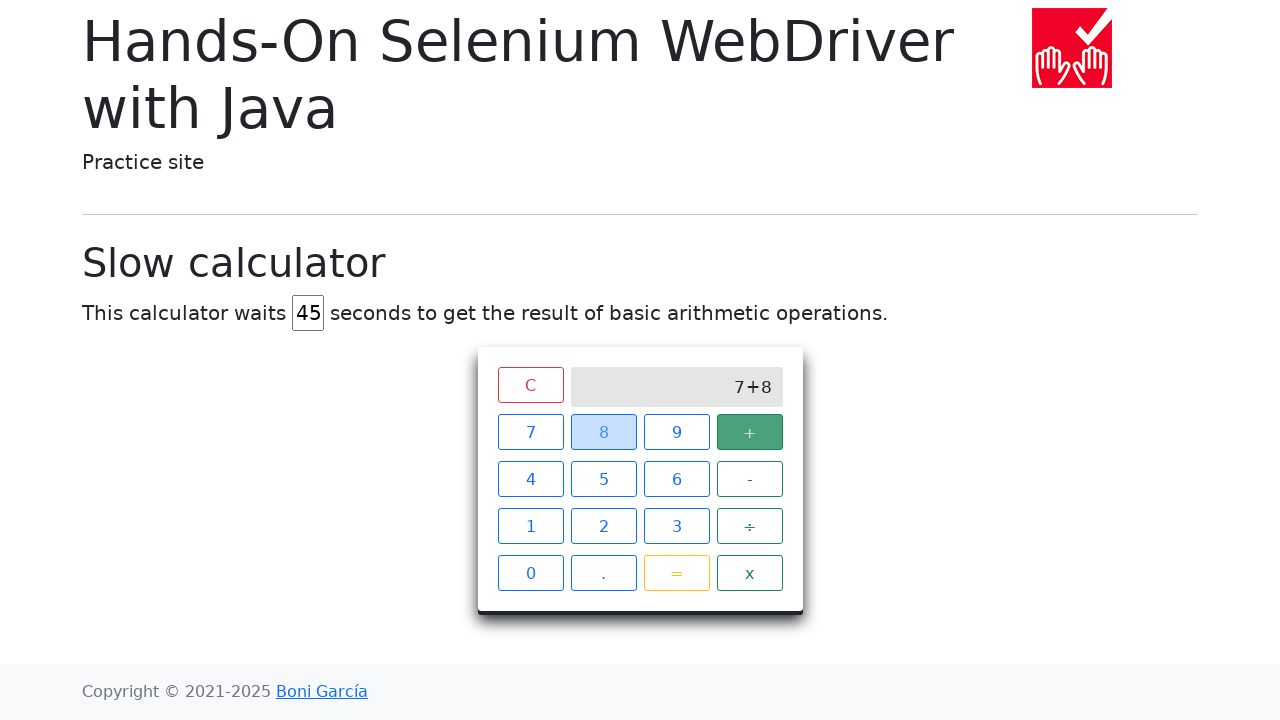

Clicked button = to execute calculation at (676, 573) on xpath=//span[text()='=']
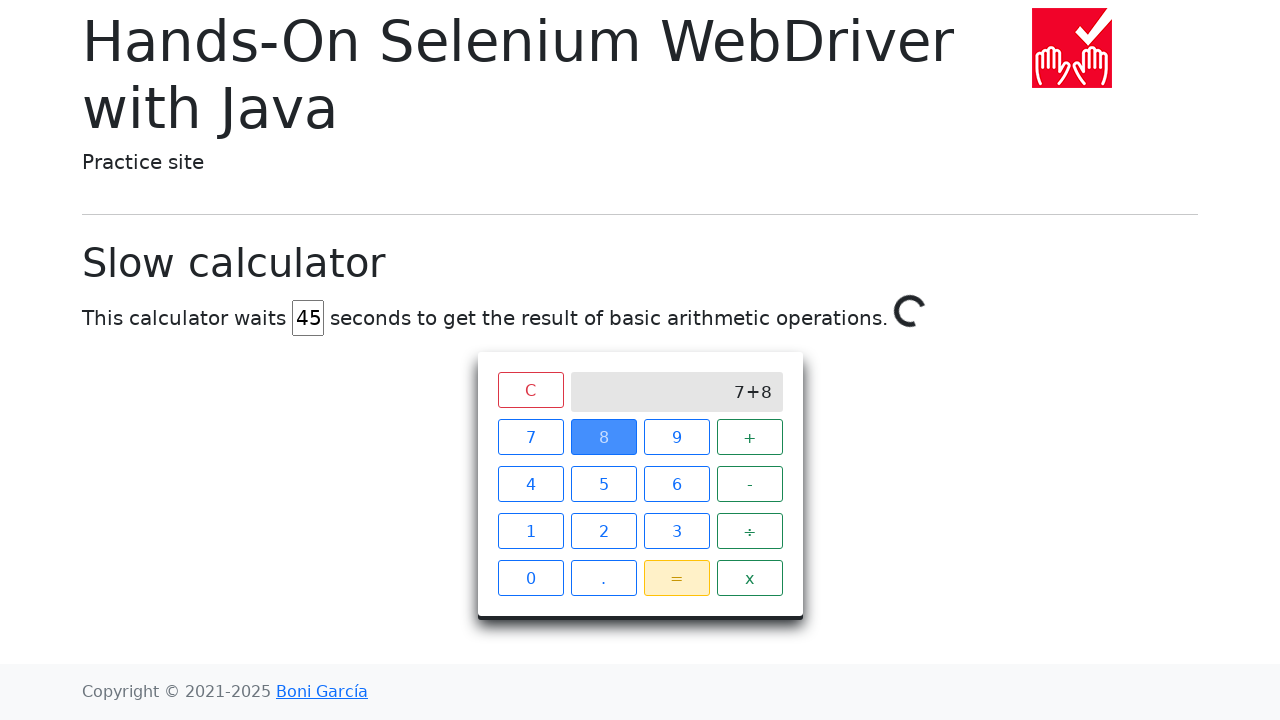

Waited for calculation result to display (45 second delay completed)
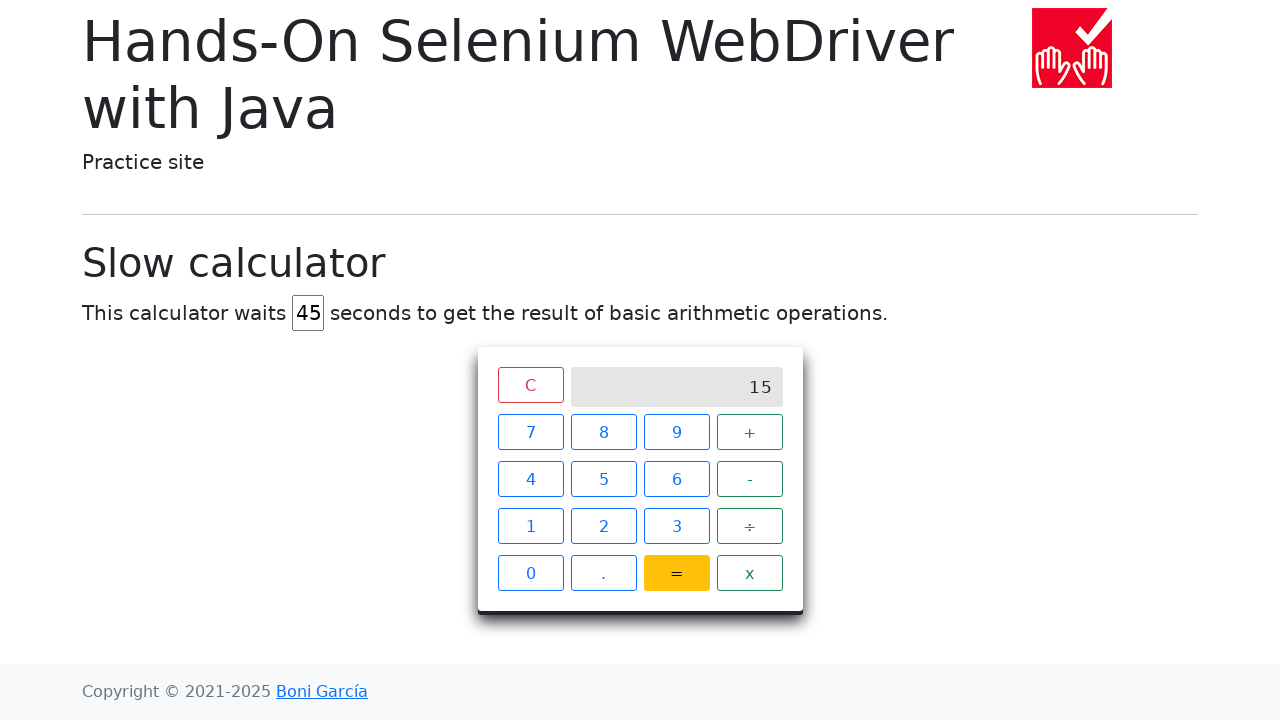

Retrieved result from calculator screen: 15
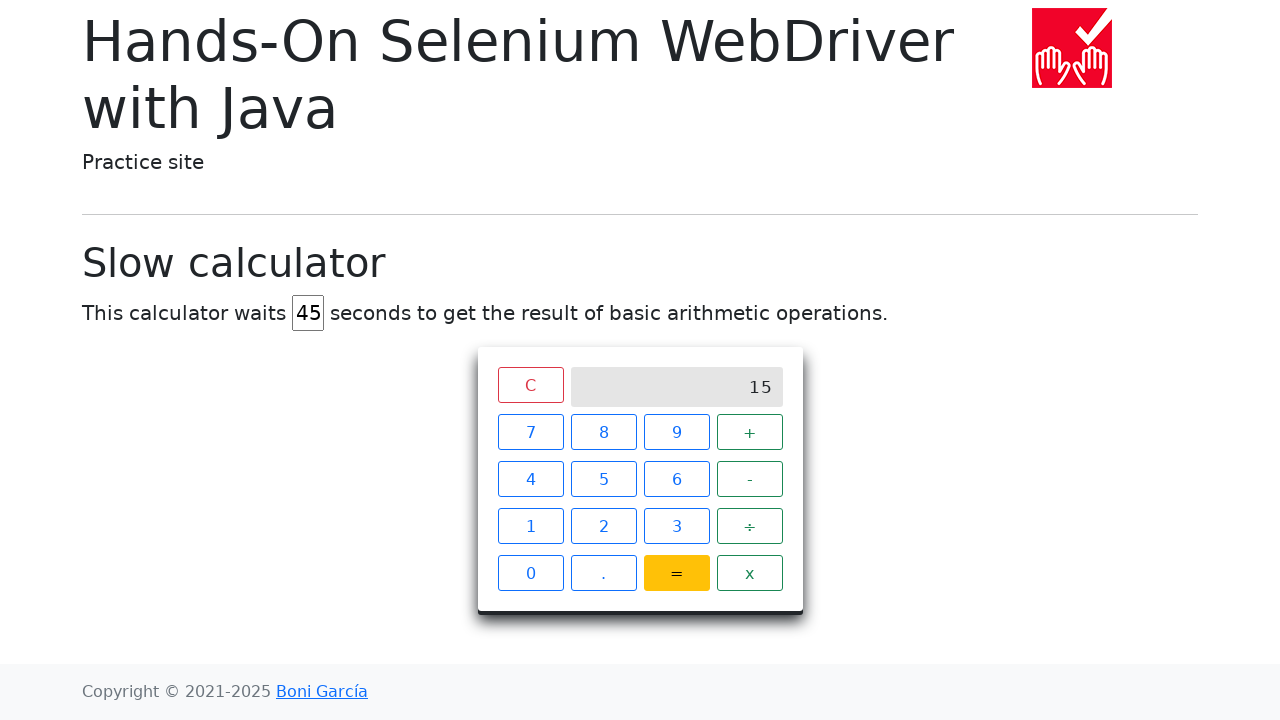

Verified that the result is 15
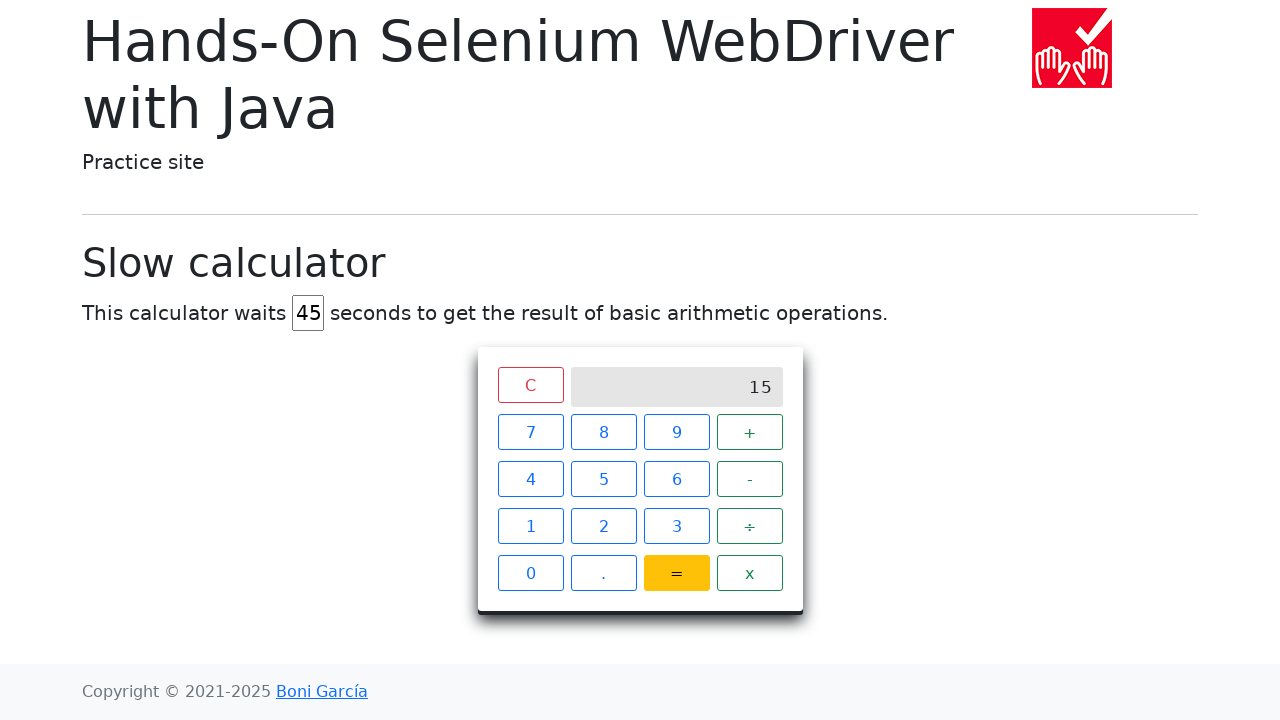

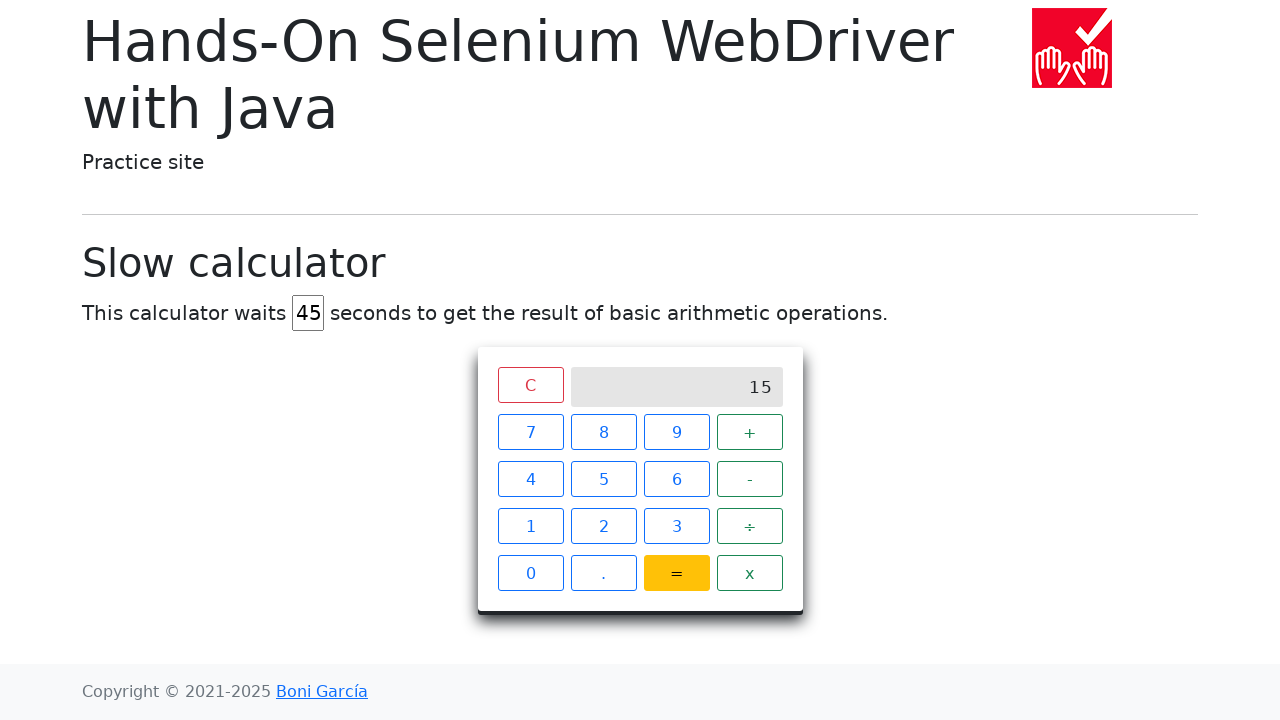